Tests JavaScript alert handling by clicking a button that triggers an alert and then dismissing it

Starting URL: https://demo.automationtesting.in/Alerts.html

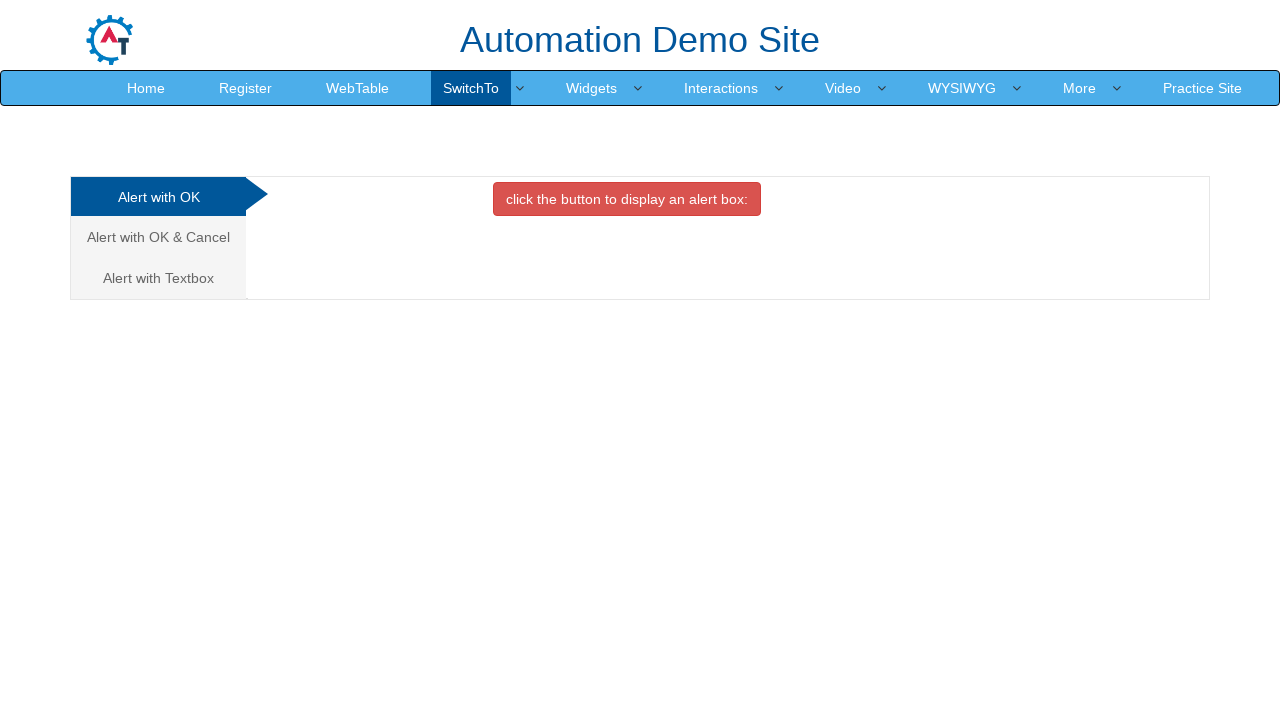

Clicked the danger button to trigger JavaScript alert at (627, 199) on button.btn.btn-danger
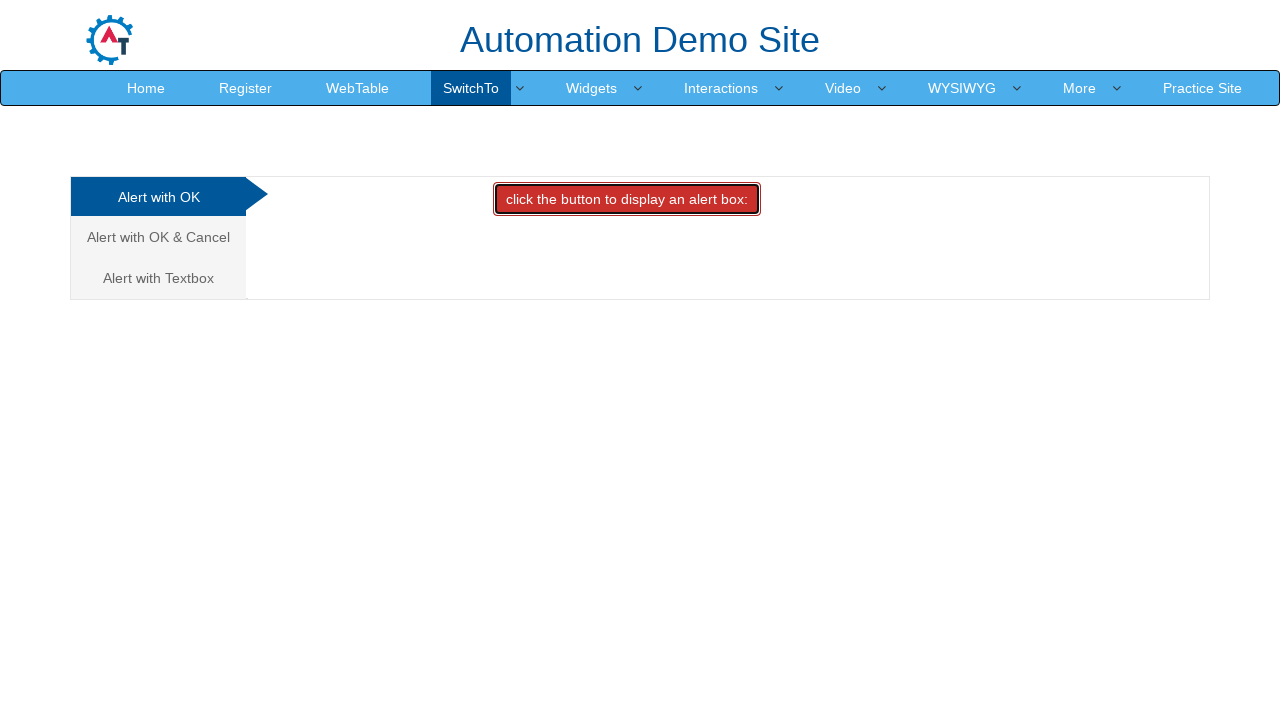

Set up dialog handler to dismiss alerts
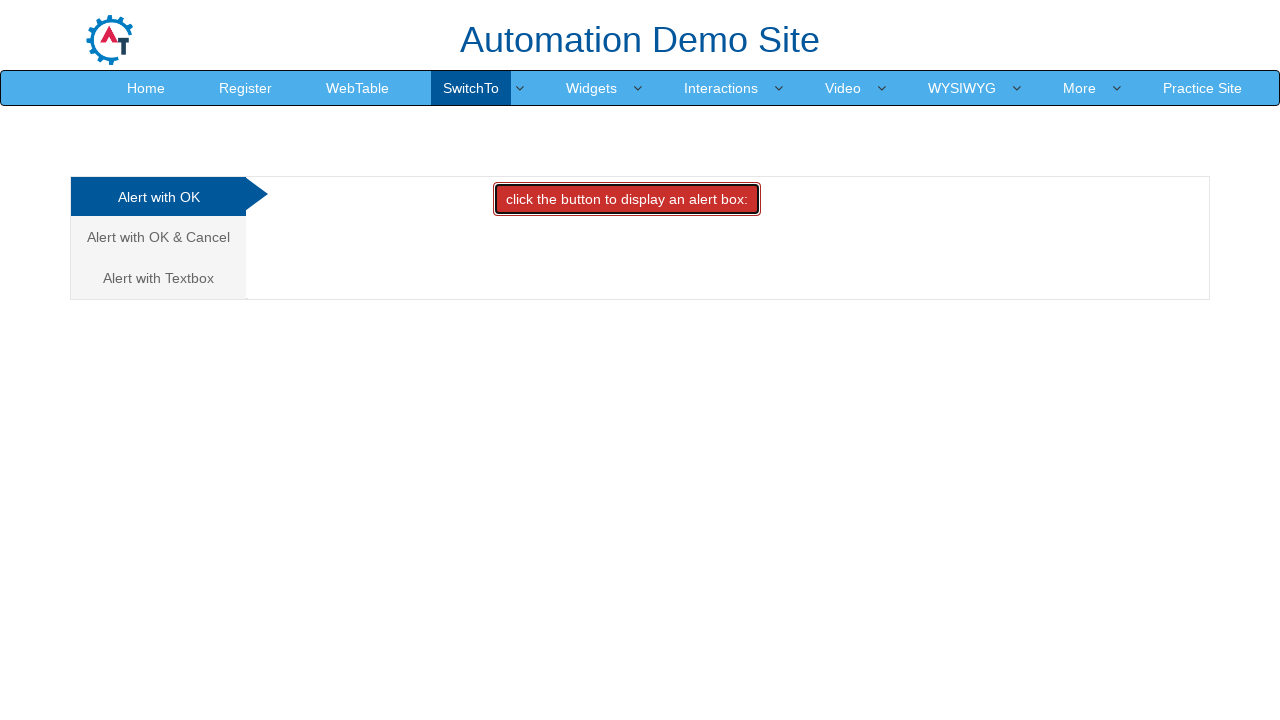

Waited 1 second for alert to appear and be dismissed
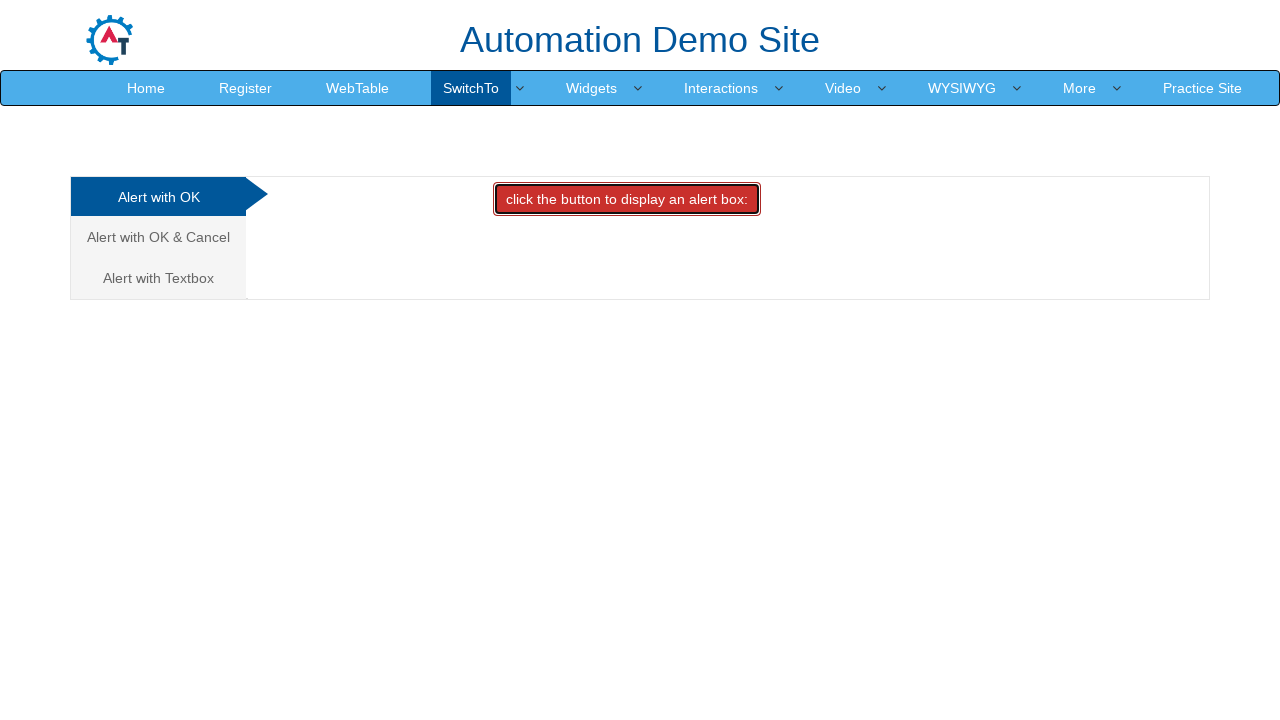

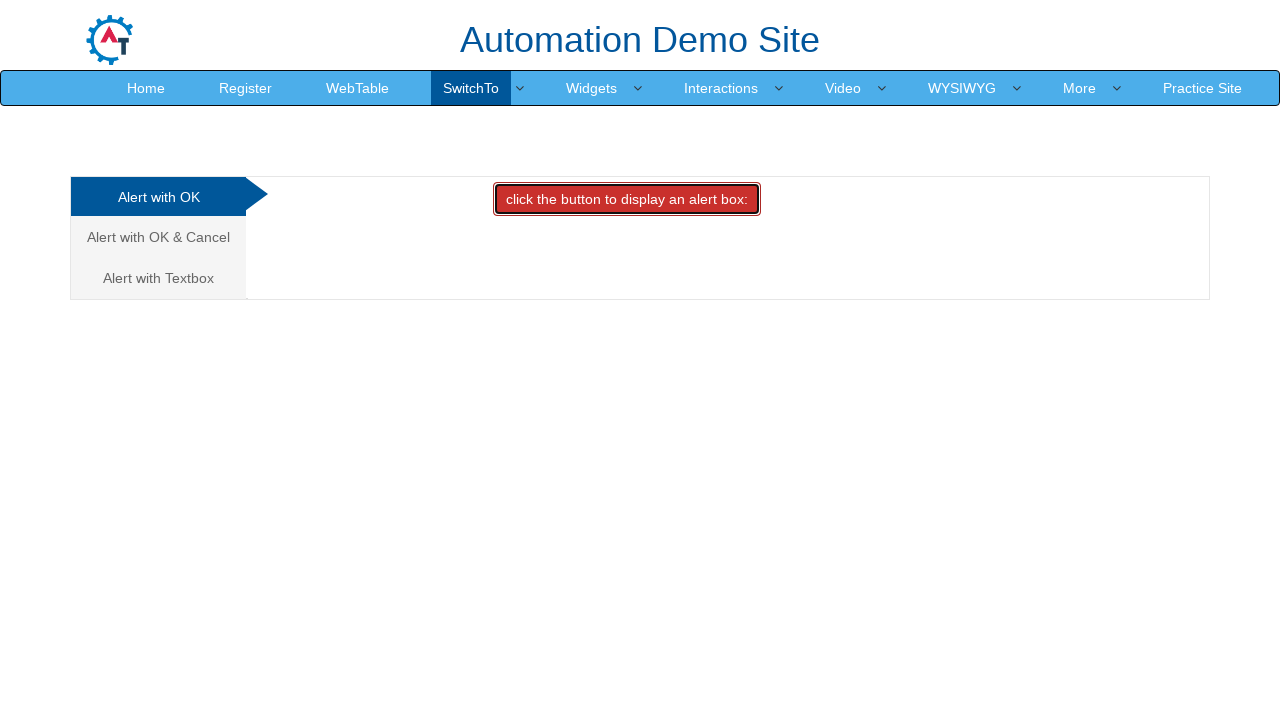